Tests marking individual todo items as complete

Starting URL: https://demo.playwright.dev/todomvc

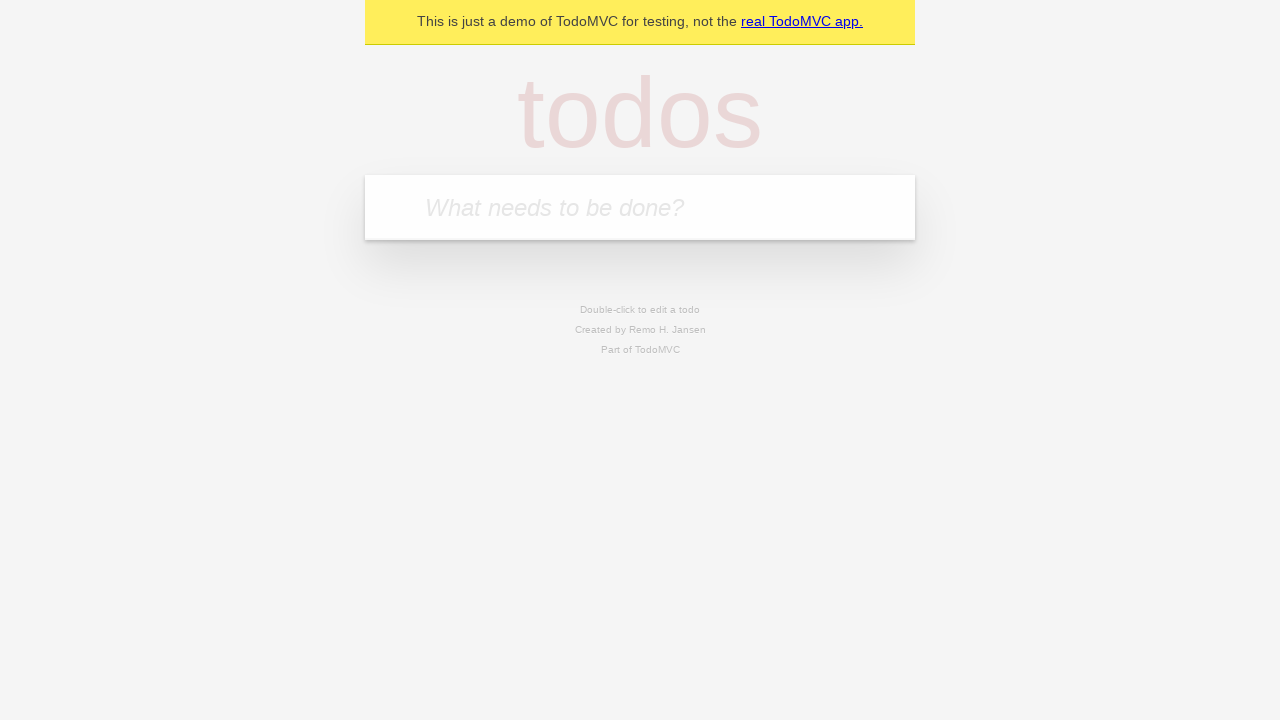

Filled todo input with 'buy some cheese' on internal:attr=[placeholder="What needs to be done?"i]
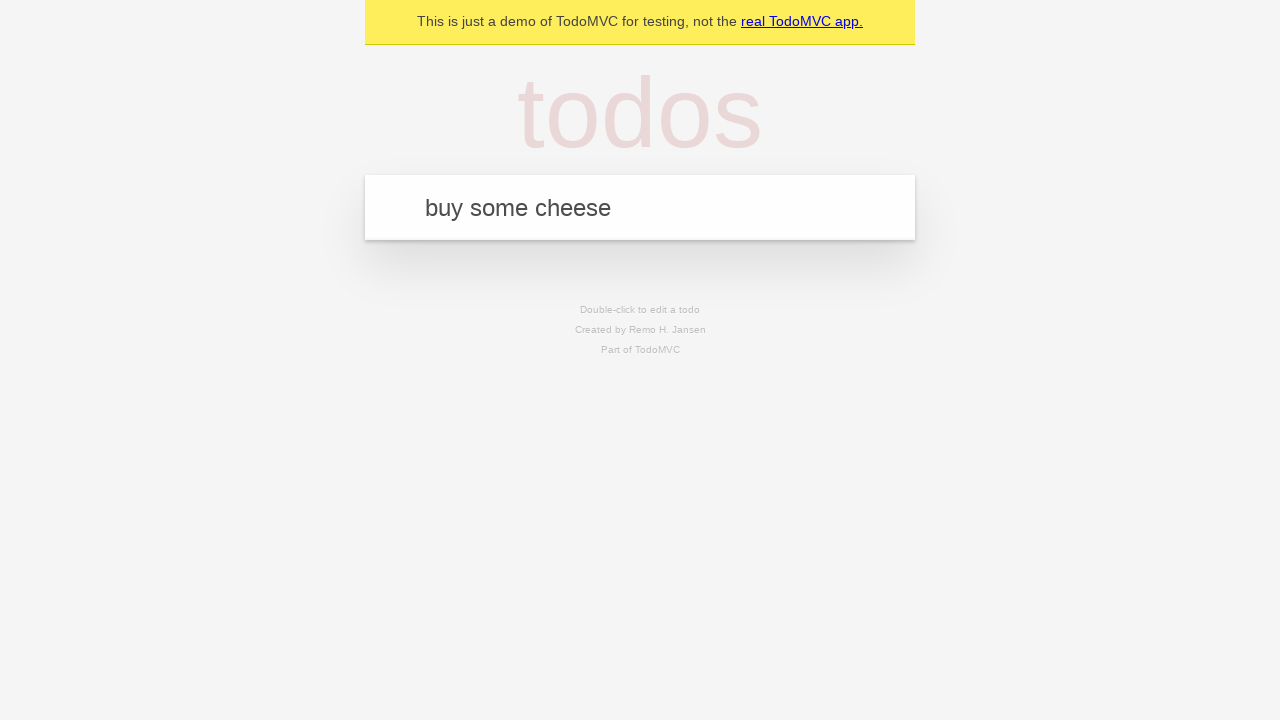

Pressed Enter to create todo item 'buy some cheese' on internal:attr=[placeholder="What needs to be done?"i]
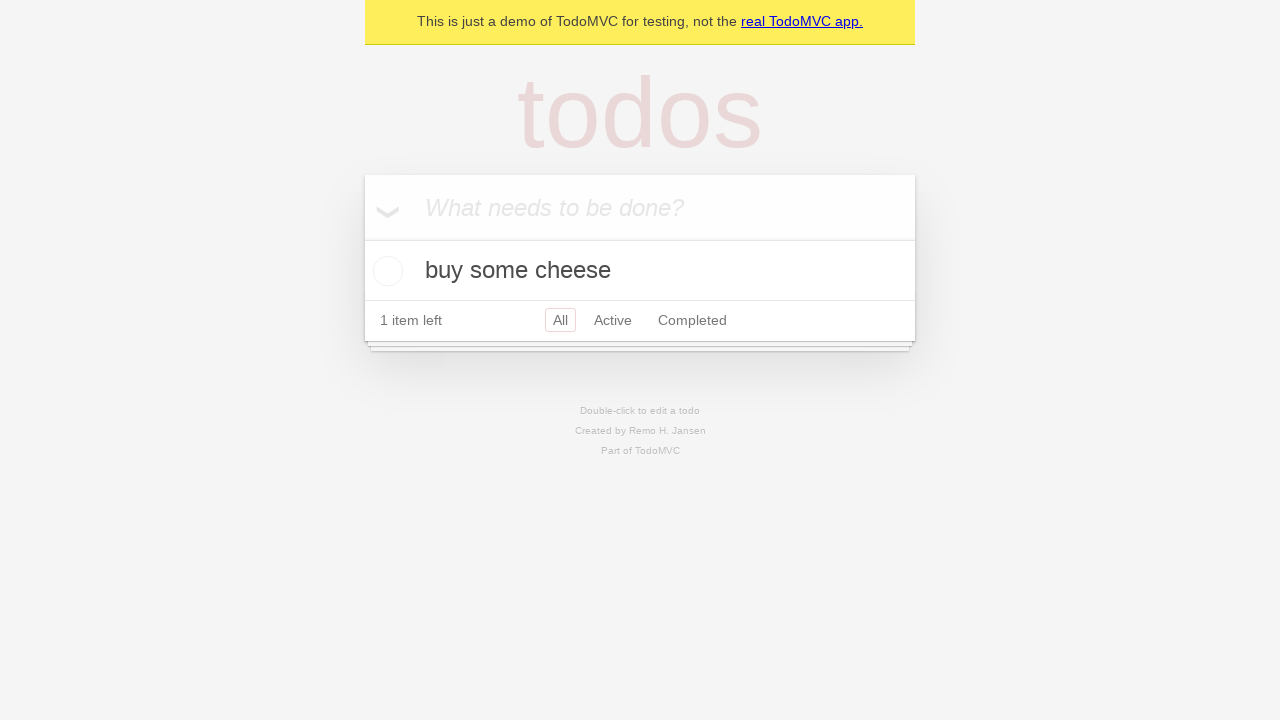

Filled todo input with 'feed the cat' on internal:attr=[placeholder="What needs to be done?"i]
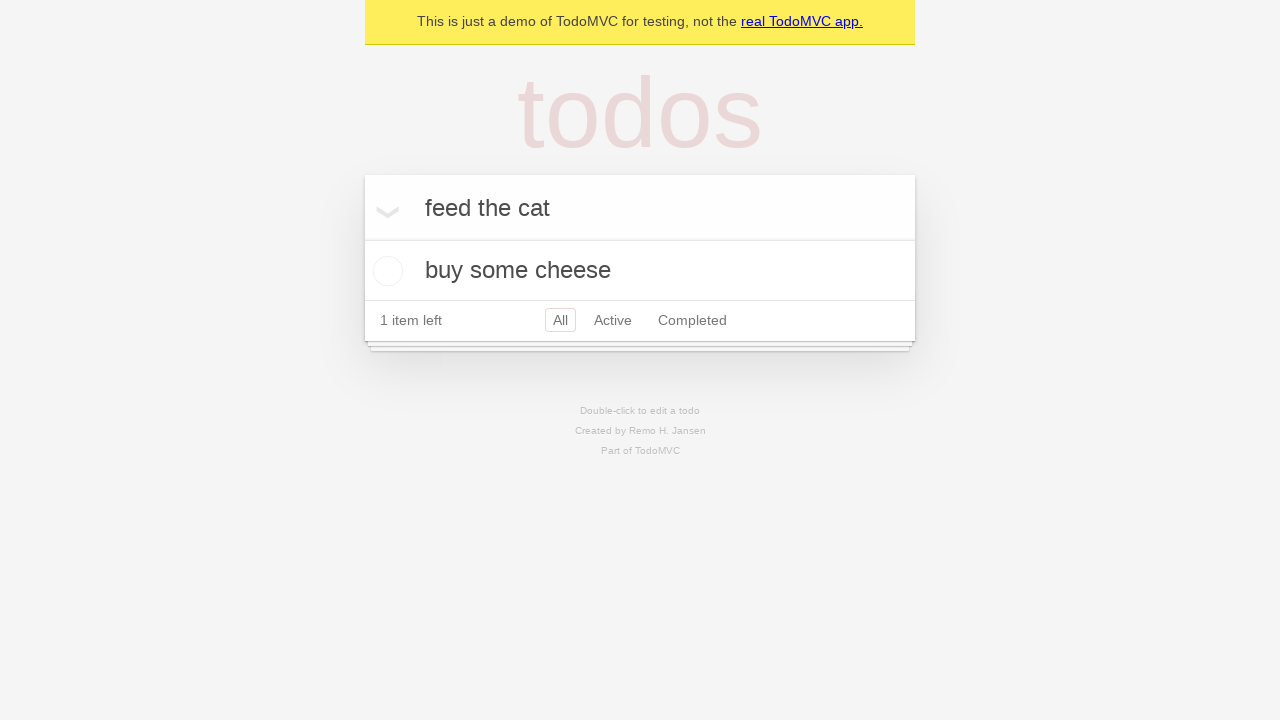

Pressed Enter to create todo item 'feed the cat' on internal:attr=[placeholder="What needs to be done?"i]
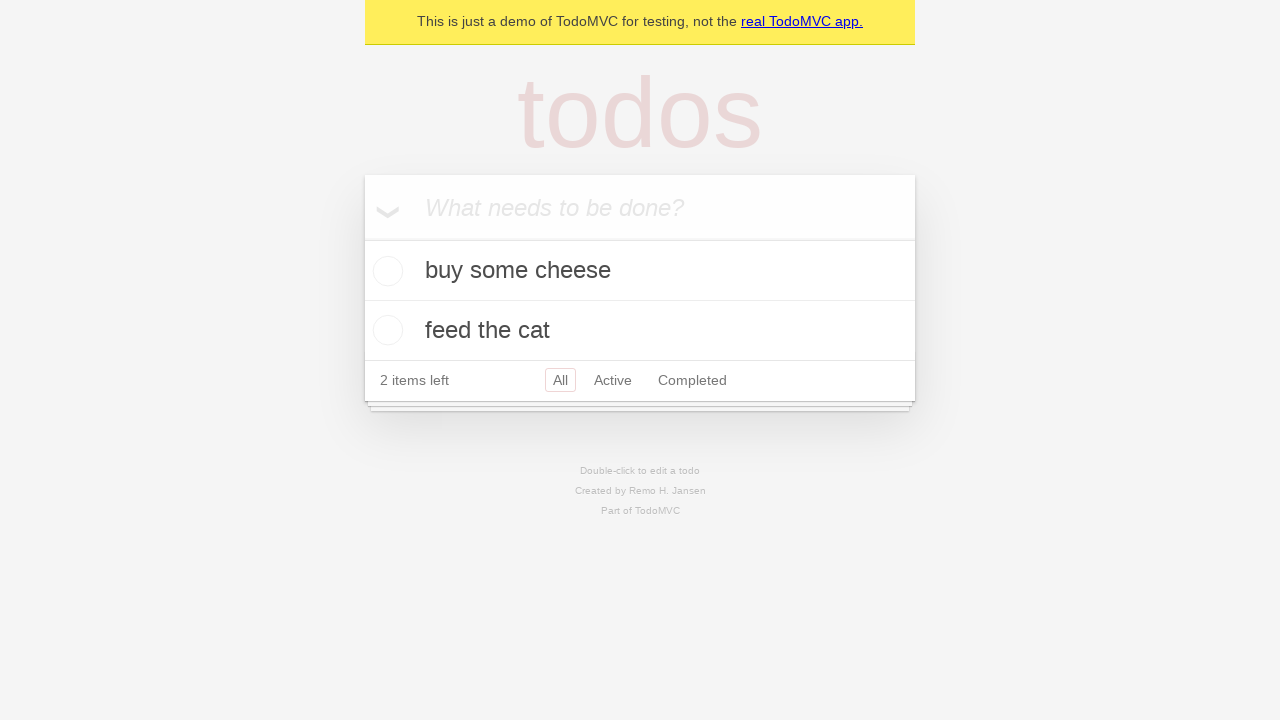

Waited for second todo item to appear
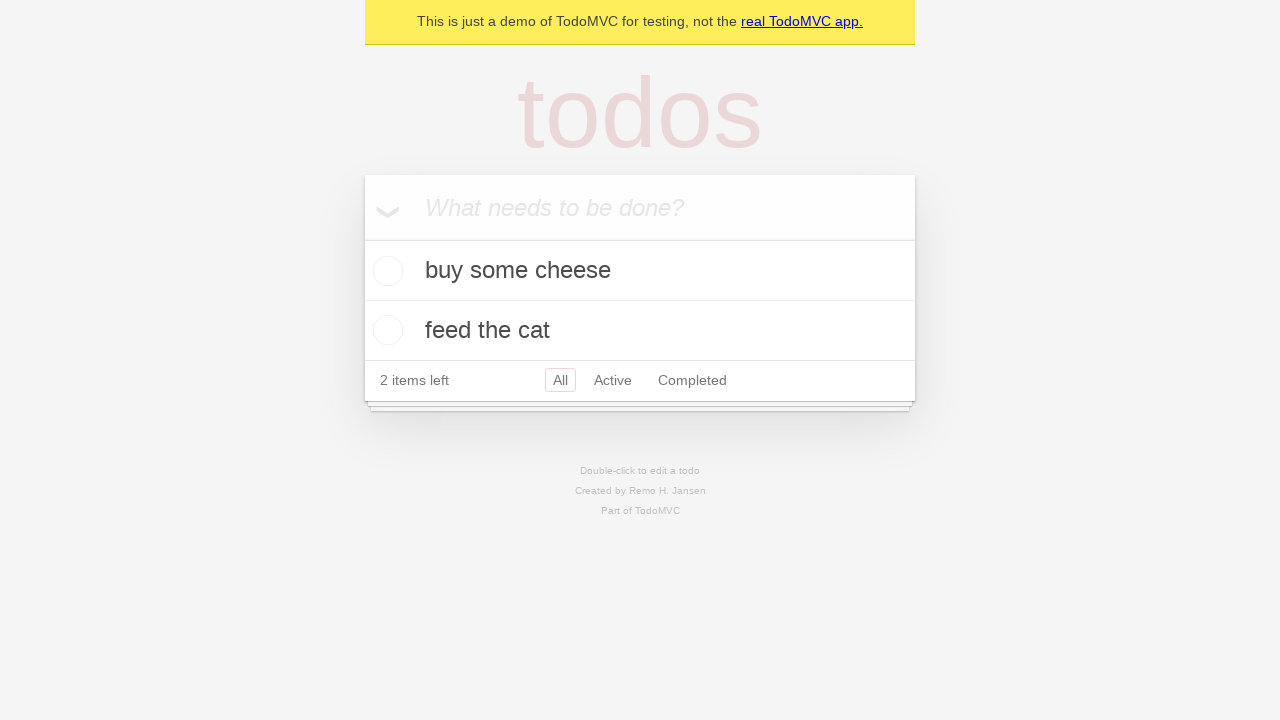

Marked first todo item as complete at (385, 271) on internal:testid=[data-testid="todo-item"s] >> nth=0 >> internal:role=checkbox
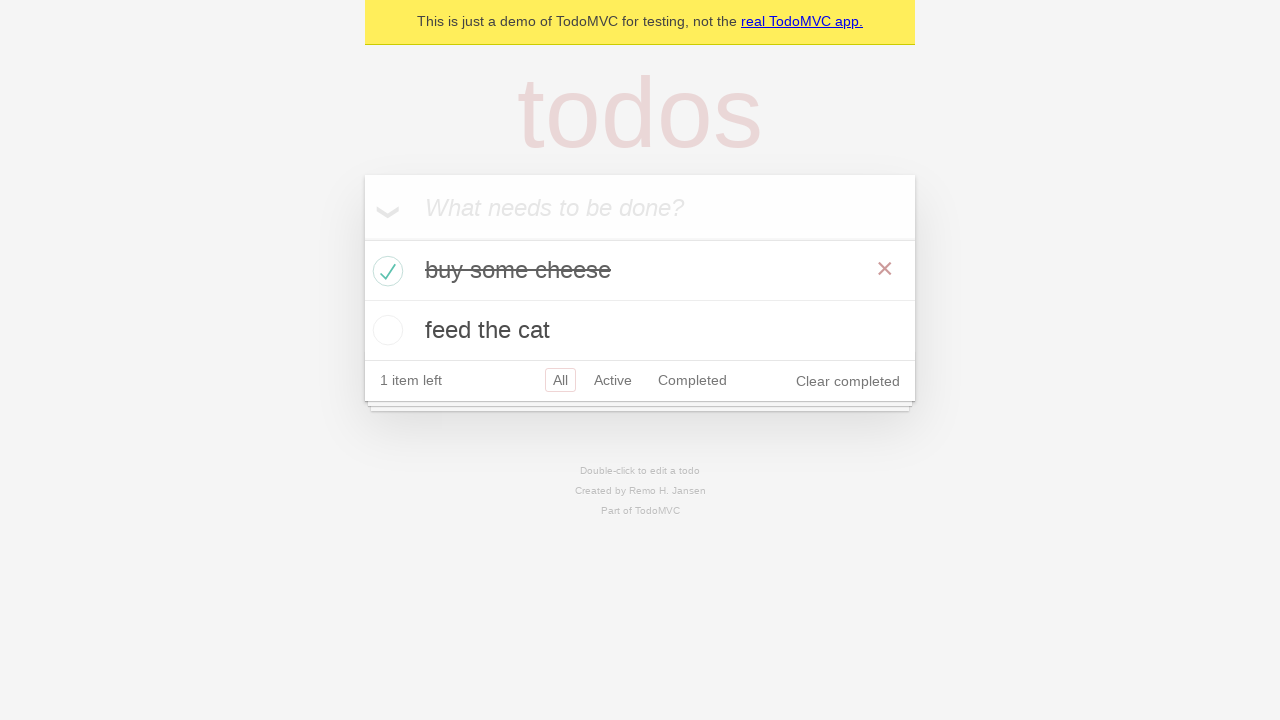

Marked second todo item as complete at (385, 330) on internal:testid=[data-testid="todo-item"s] >> nth=1 >> internal:role=checkbox
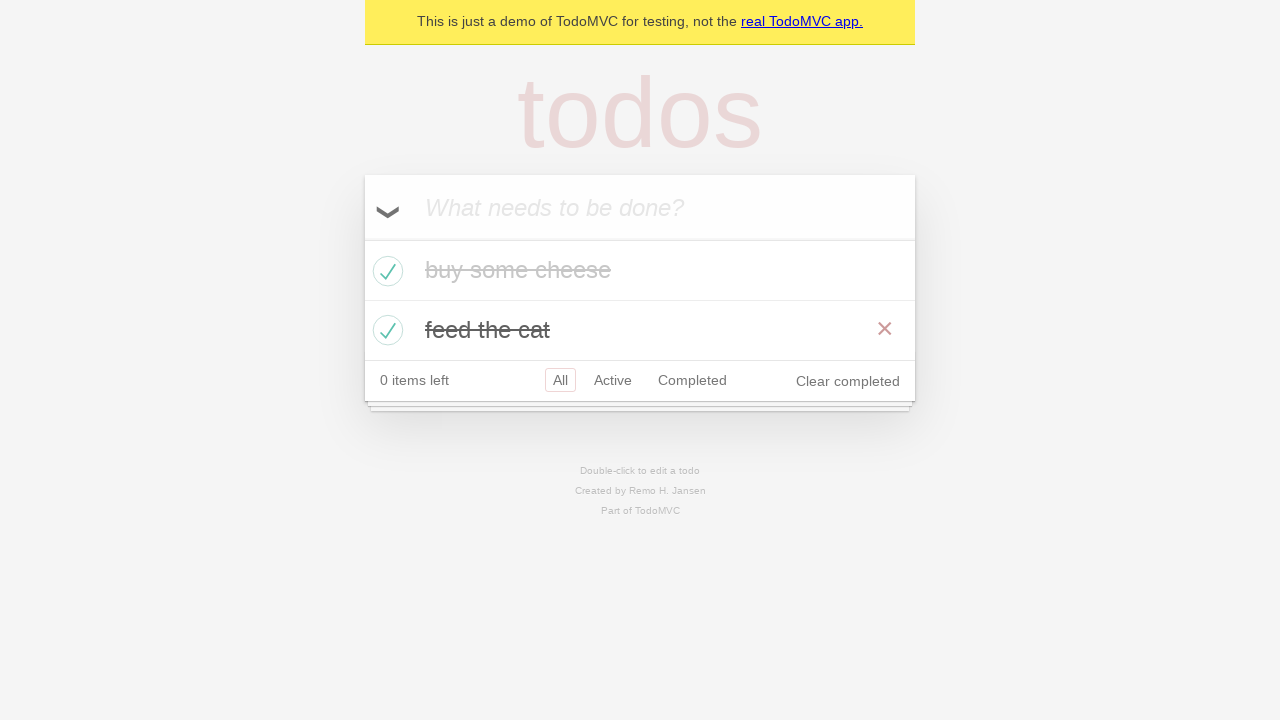

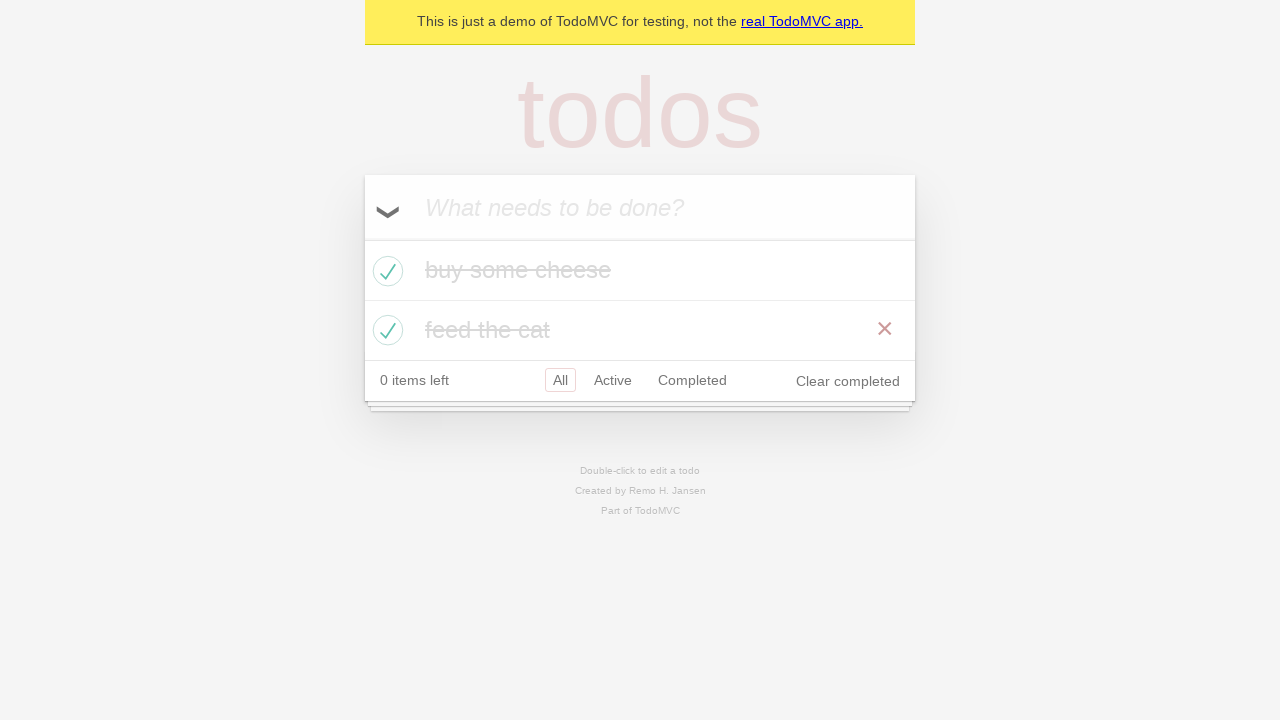